Tests handling radio button elements by iterating through a group of radio buttons and selecting a specific option by its value attribute

Starting URL: http://www.echoecho.com/htmlforms10.htm

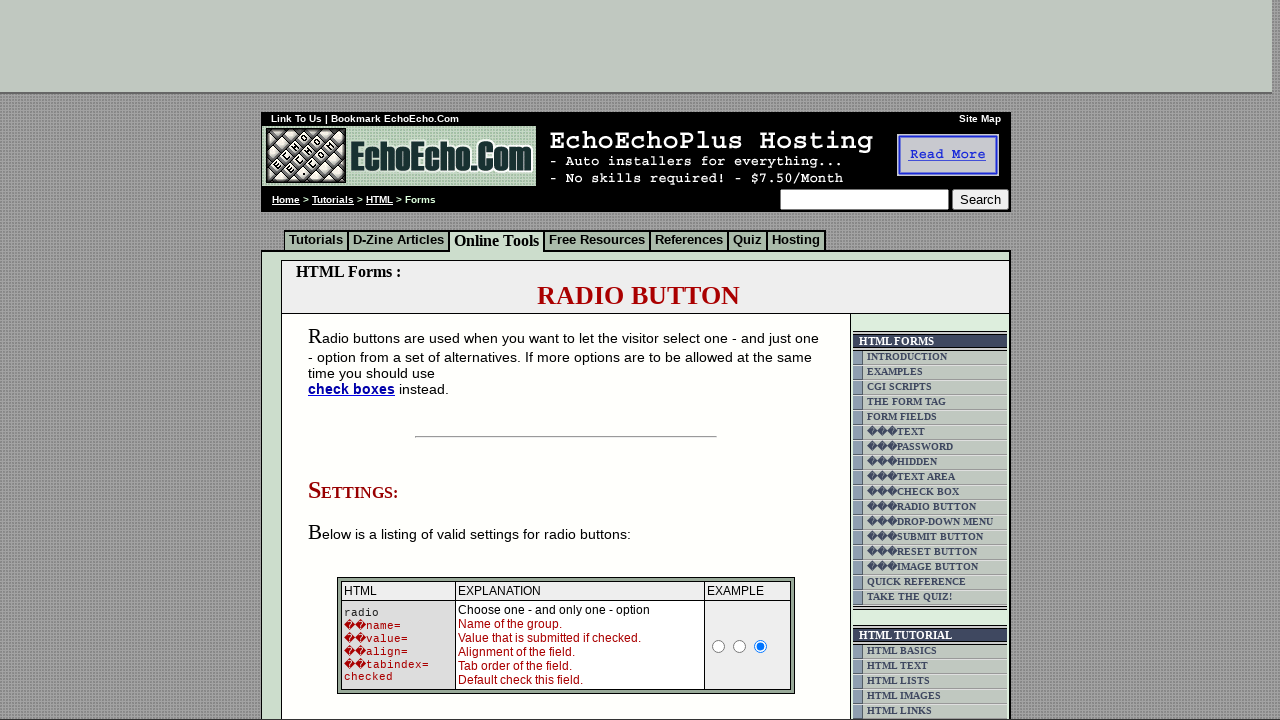

Waited for radio buttons group to load
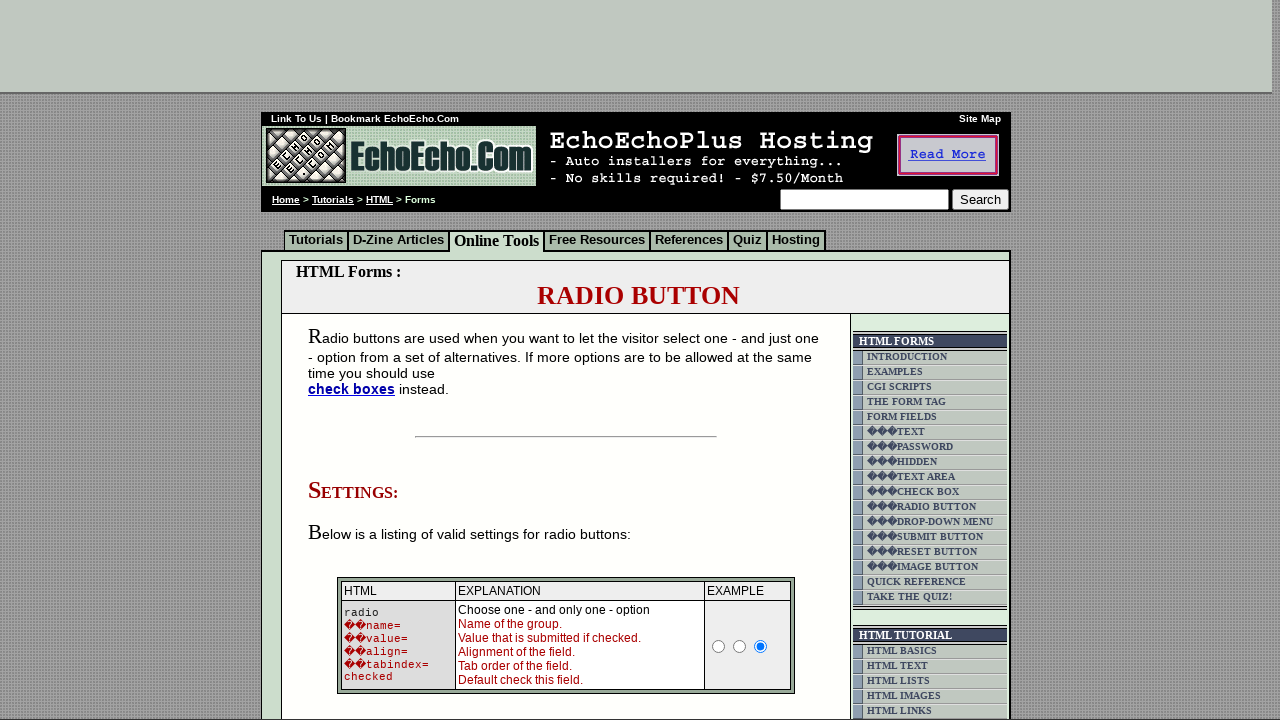

Located all radio buttons in group1
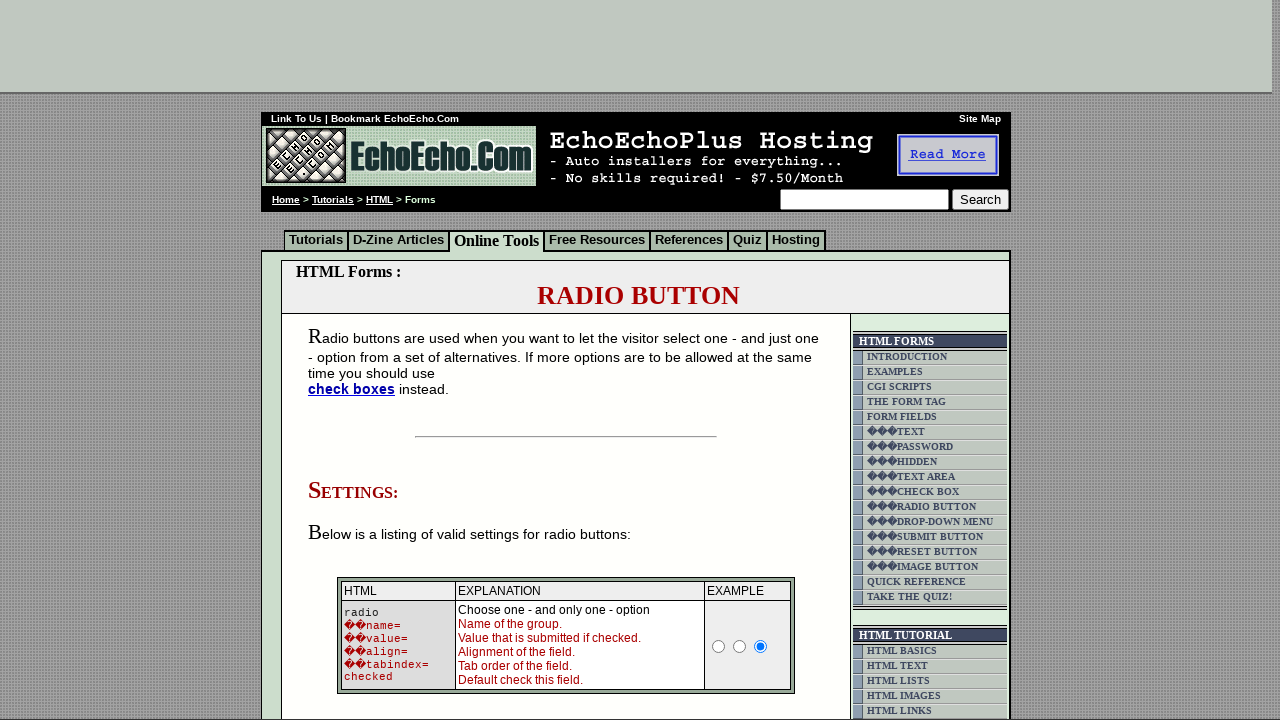

Found 3 radio buttons in the group
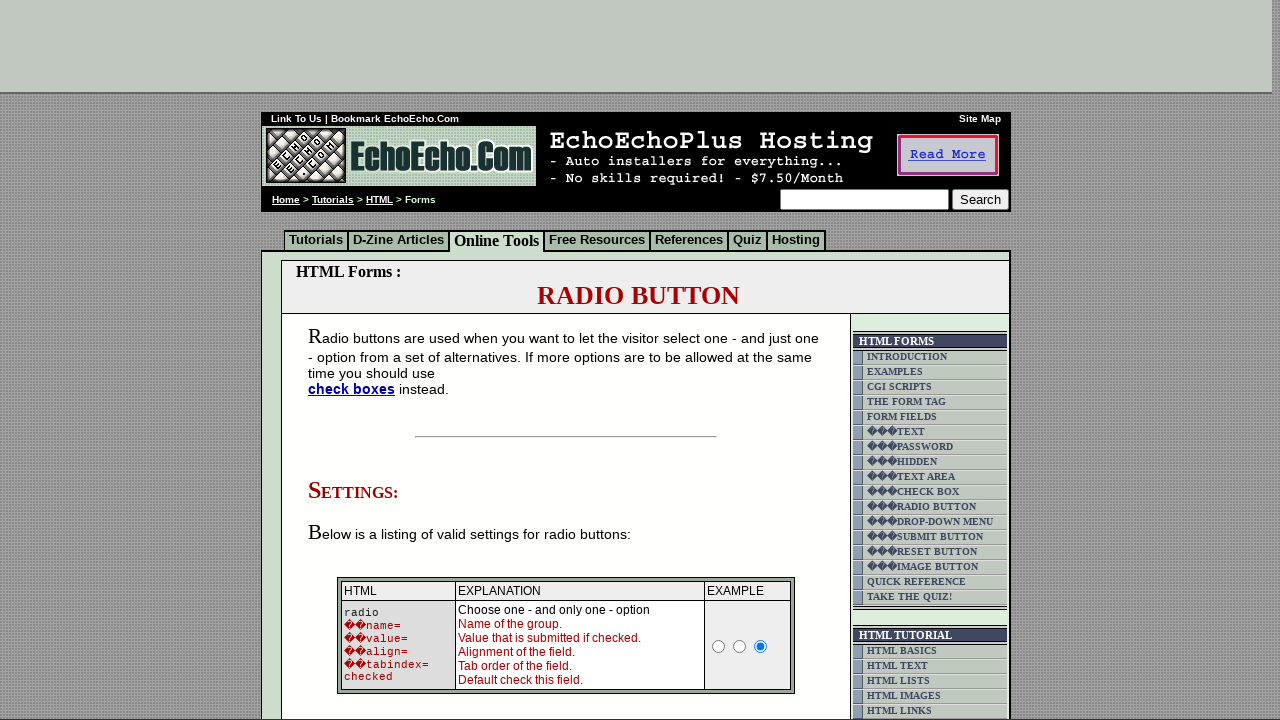

Retrieved value attribute from radio button 0: Milk
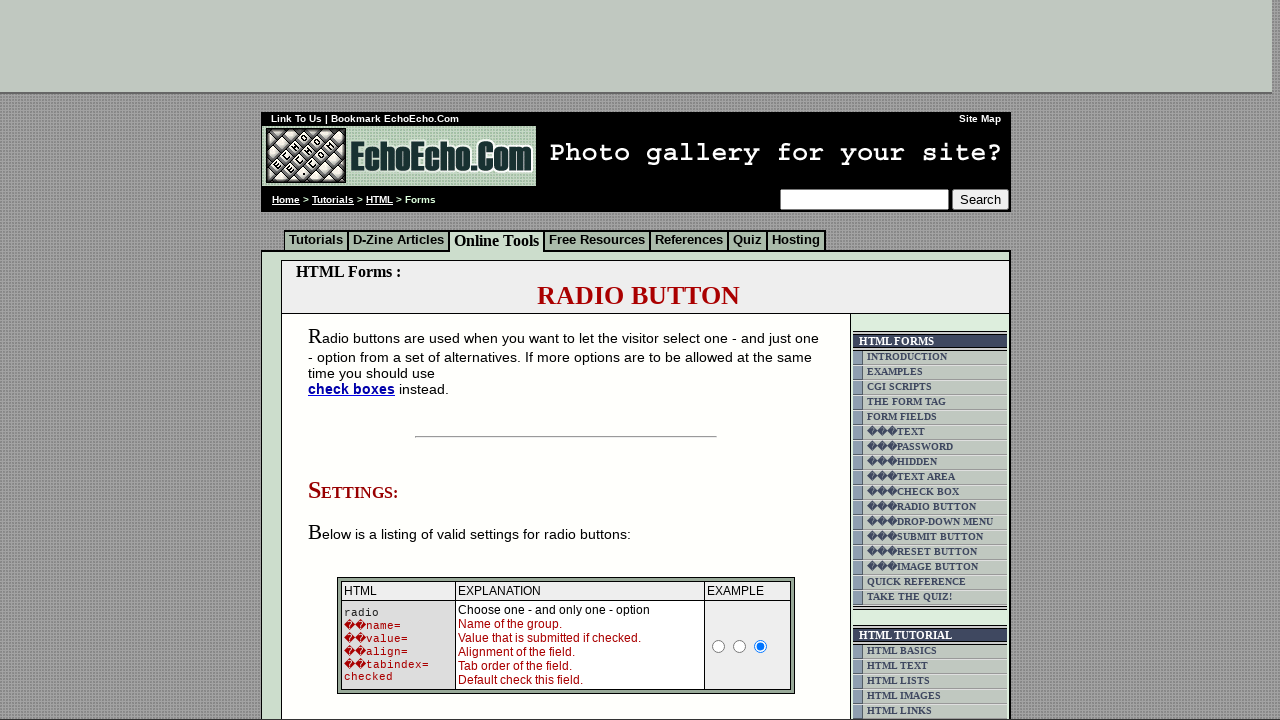

Retrieved value attribute from radio button 1: Butter
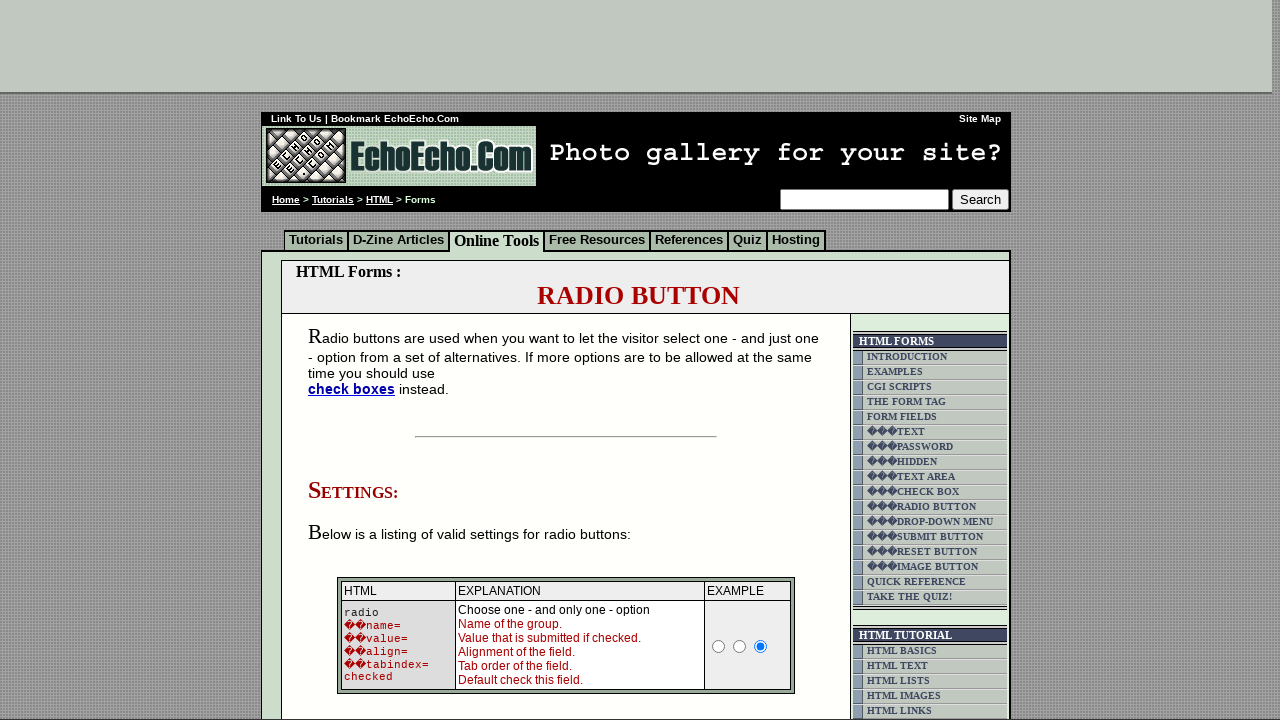

Retrieved value attribute from radio button 2: Cheese
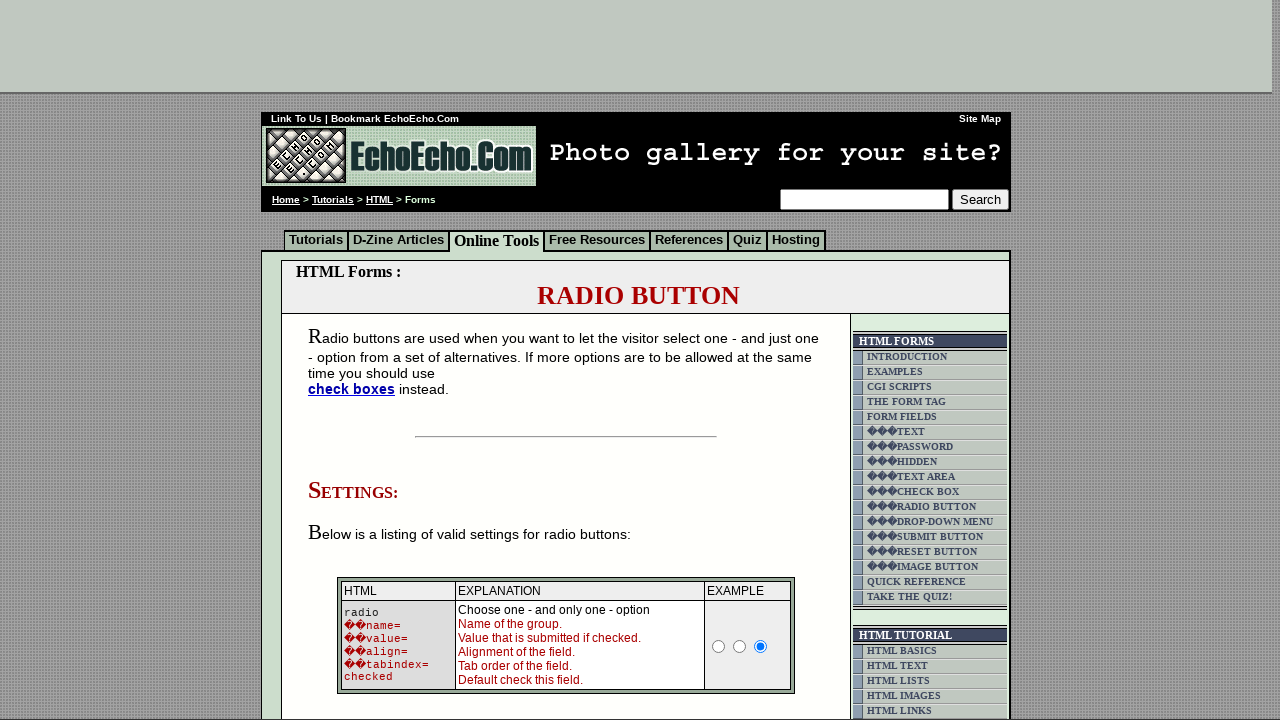

Clicked radio button with value 'Cheese' at (356, 360) on xpath=//input[@name='group1'] >> nth=2
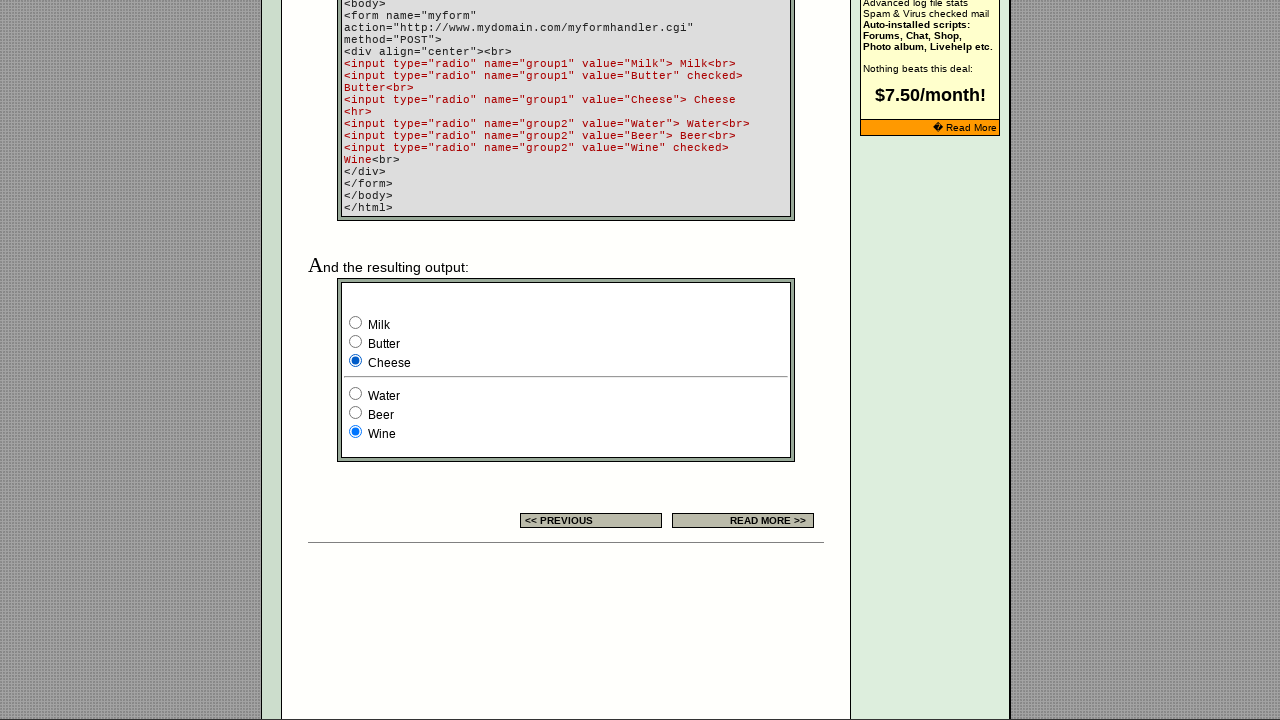

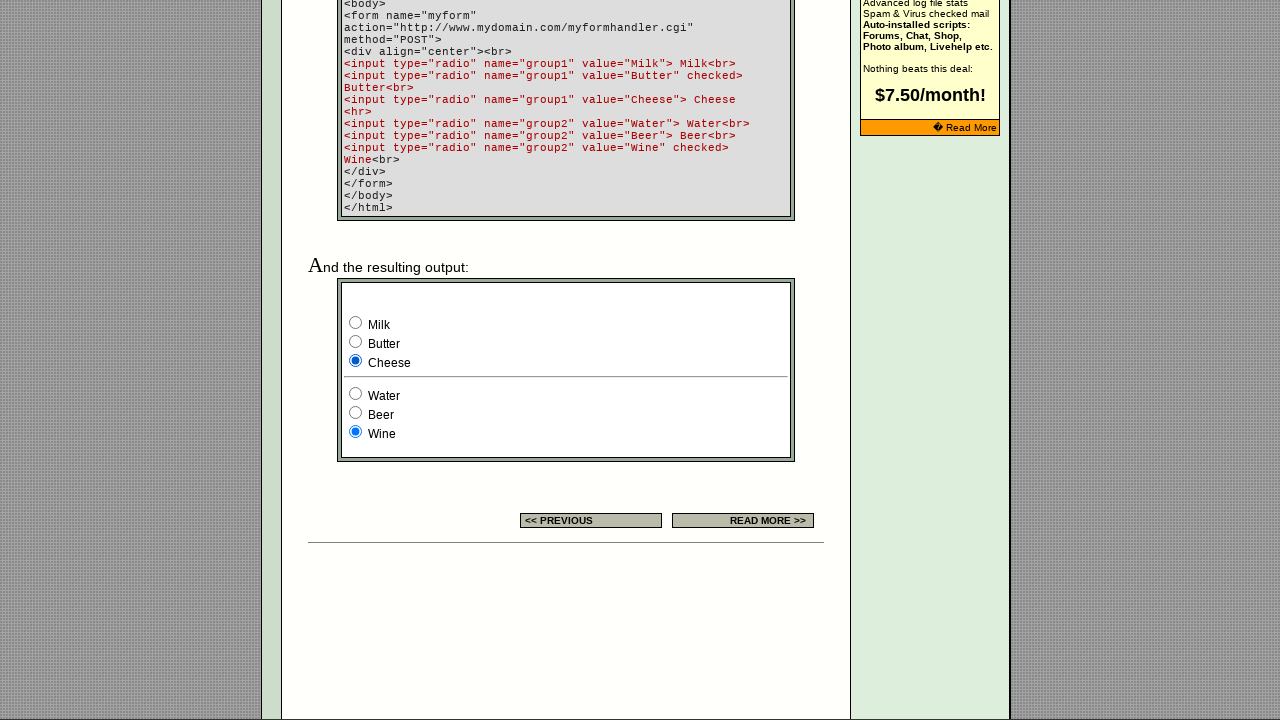